Navigates to SpiceJet website and sets a date value in a date picker using JavaScript

Starting URL: http://spicejet.com/

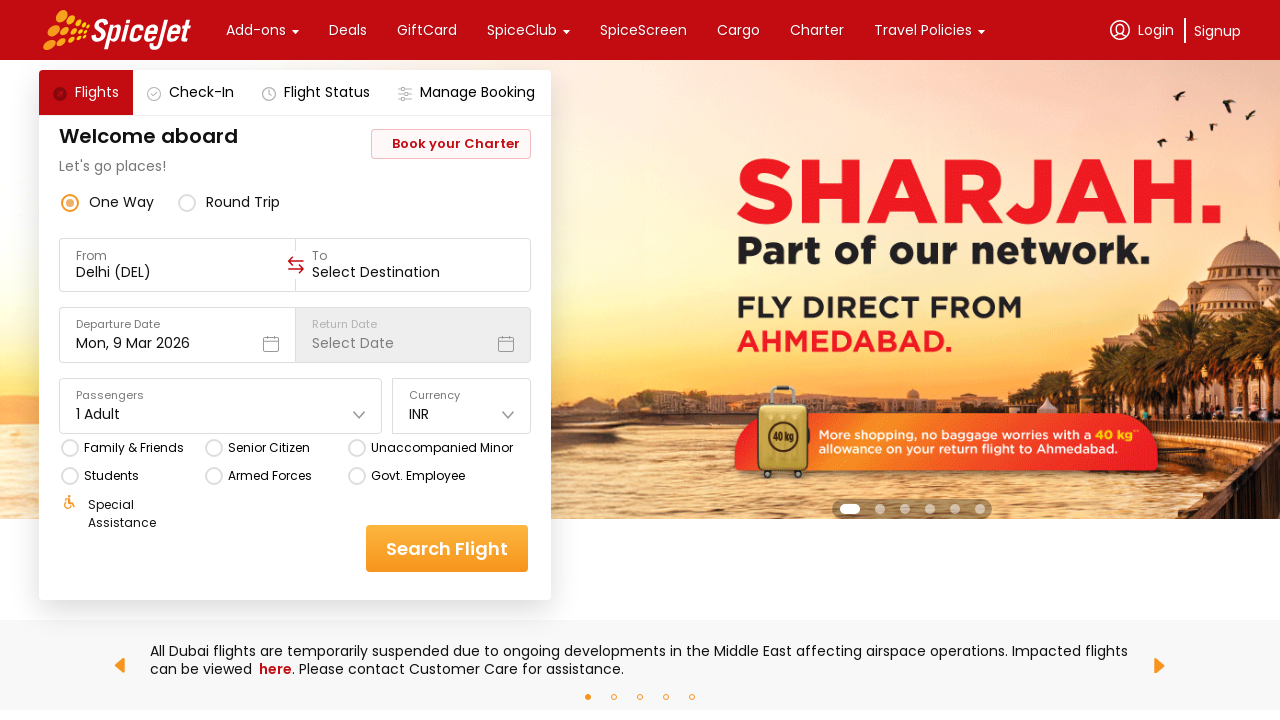

Date picker element located and ready
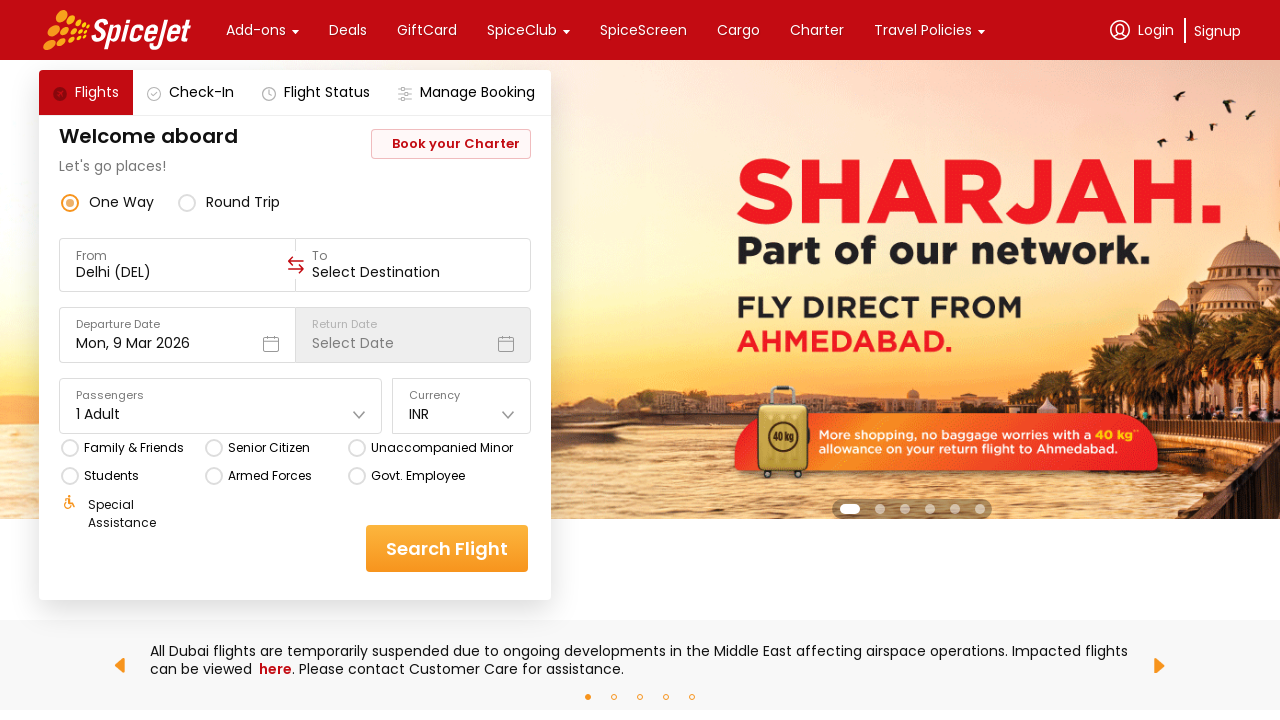

Set date value to '30-12-2017' using JavaScript
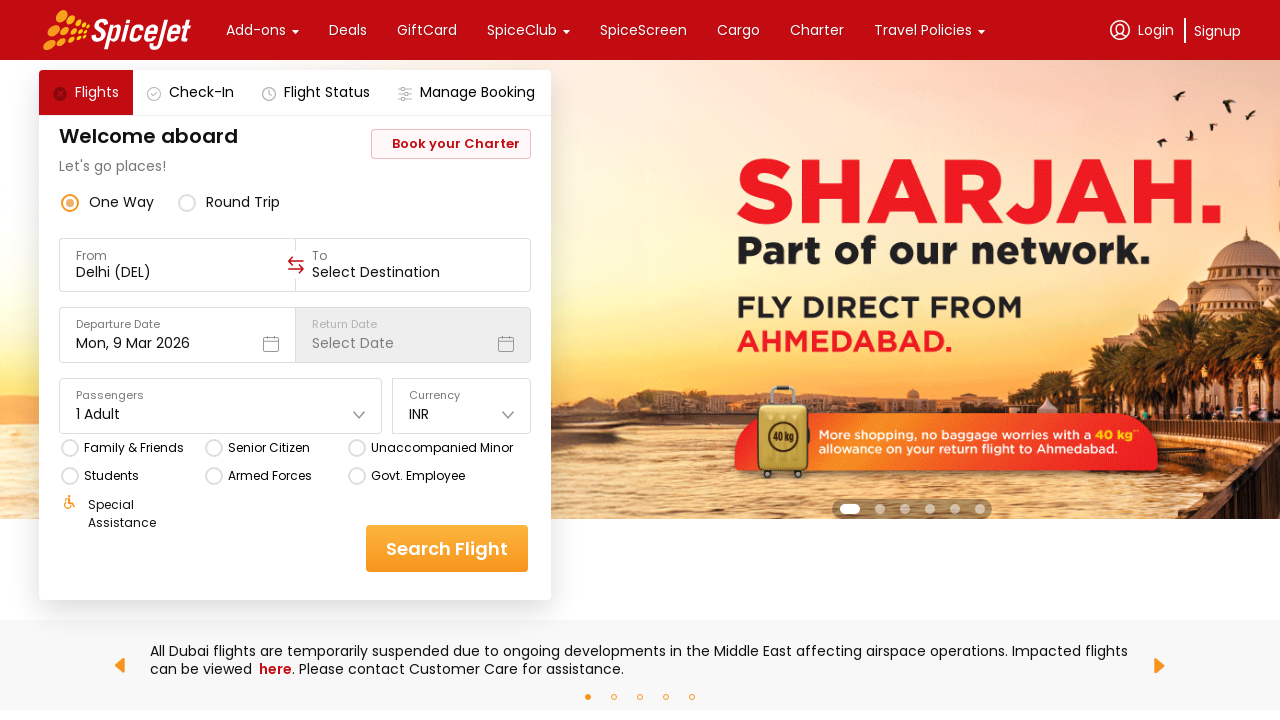

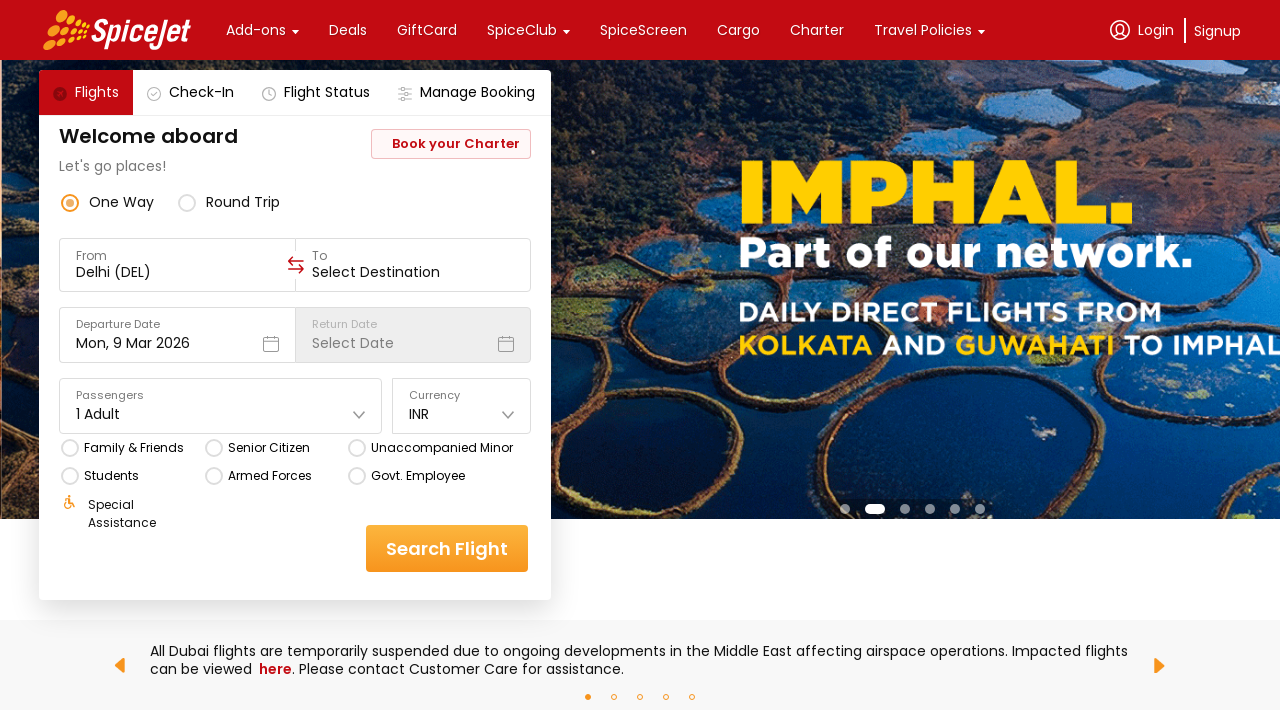